Tests the flight booking flow on BlazeDemo by selecting departure and arrival cities, finding available flights, choosing a flight, and completing a purchase.

Starting URL: https://blazedemo.com/

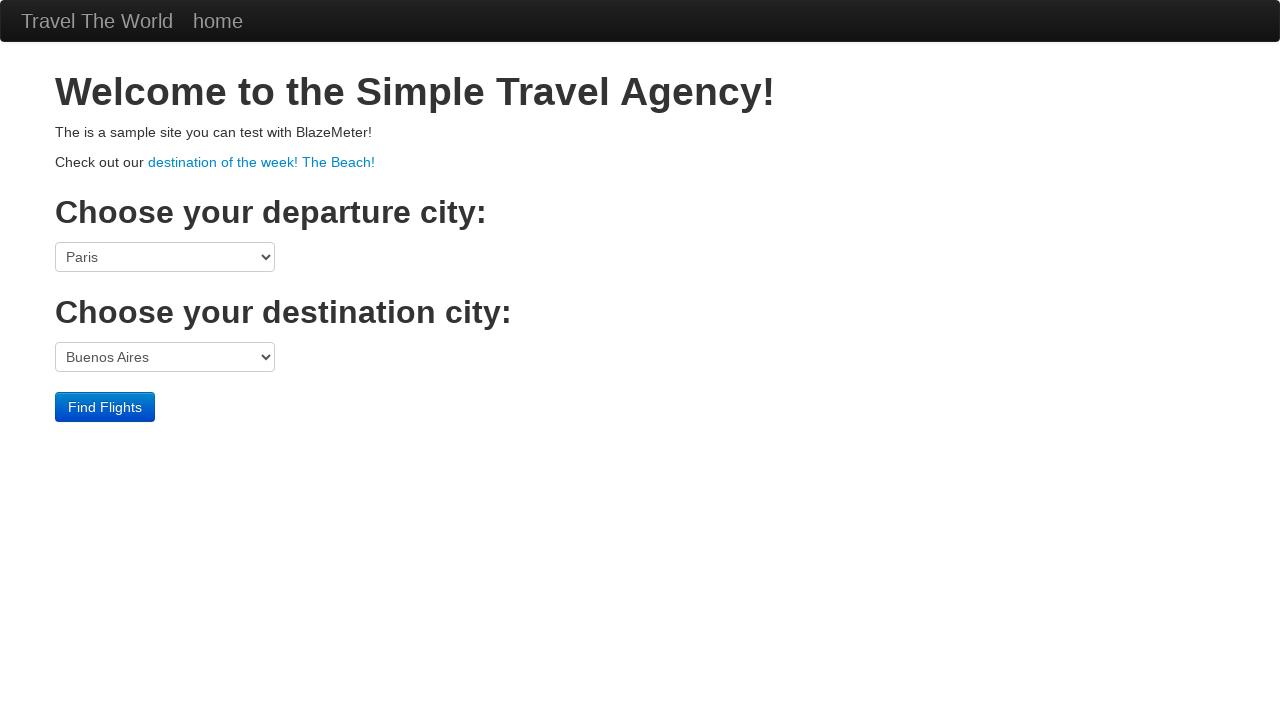

Selected Paris as departure city on select[name='fromPort']
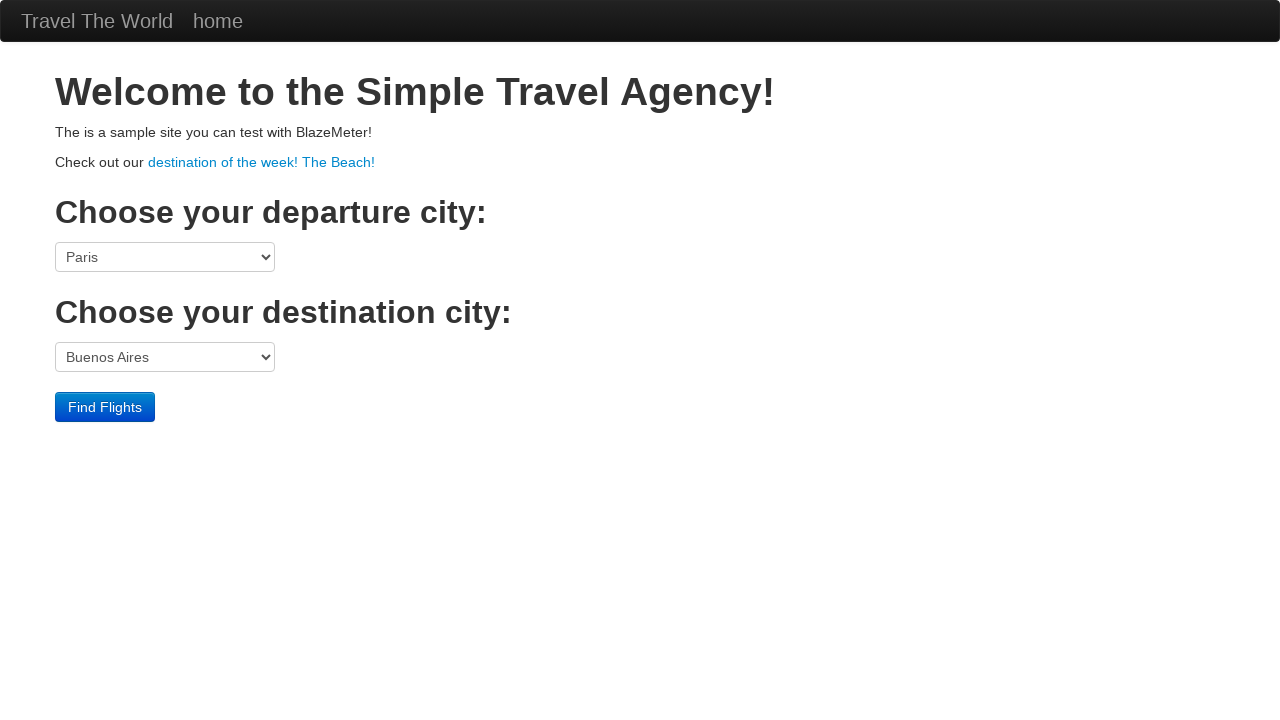

Selected Buenos Aires as arrival city on select[name='toPort']
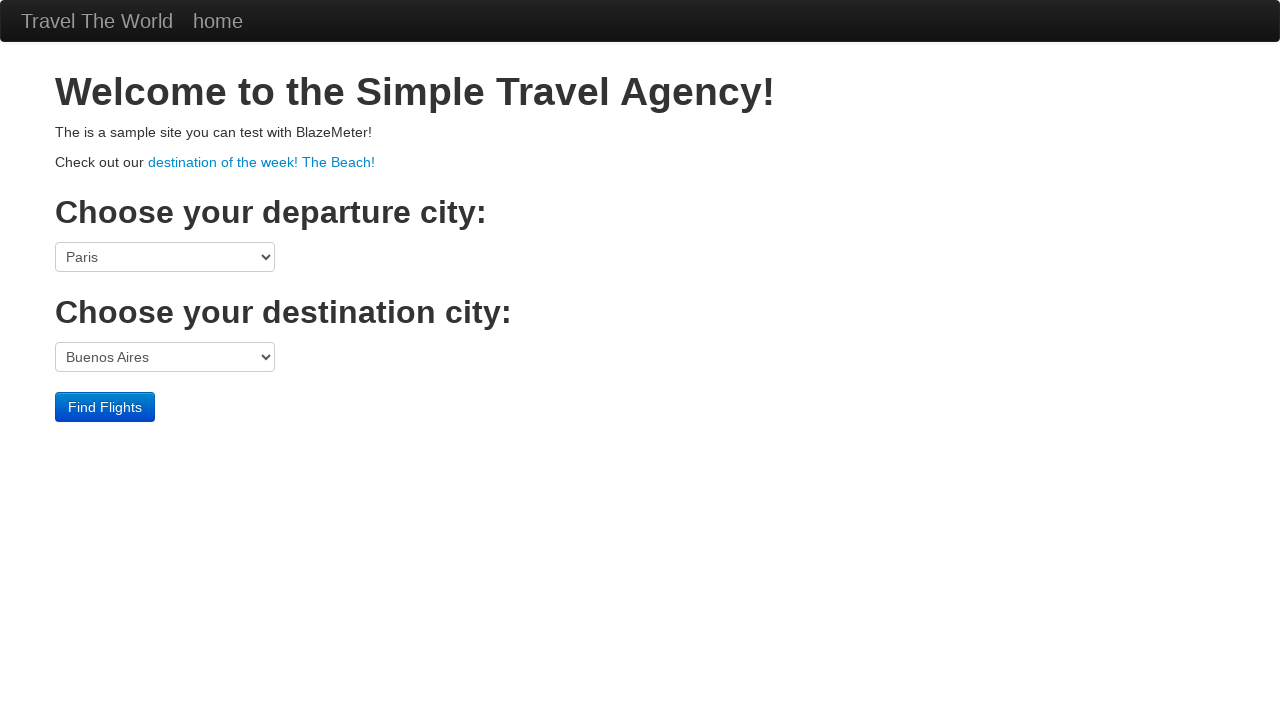

Clicked submit button to find available flights at (105, 407) on input[type='submit']
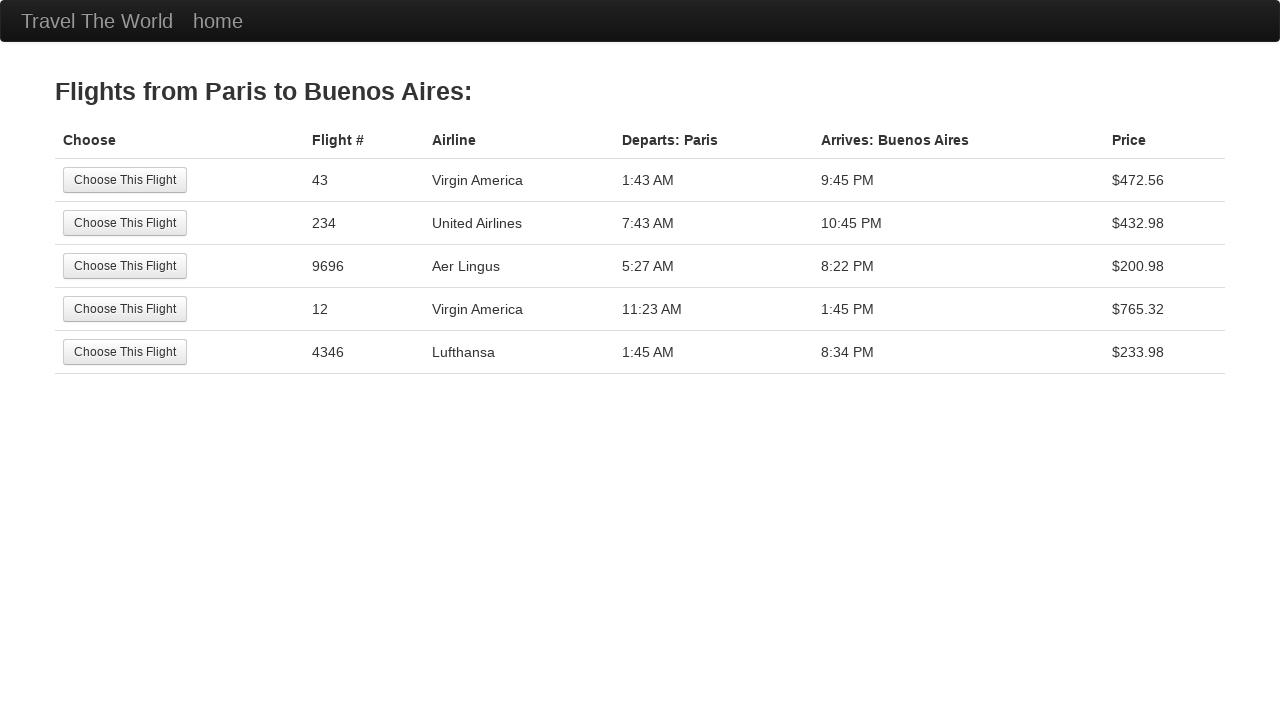

Navigated to reserve page with flight options
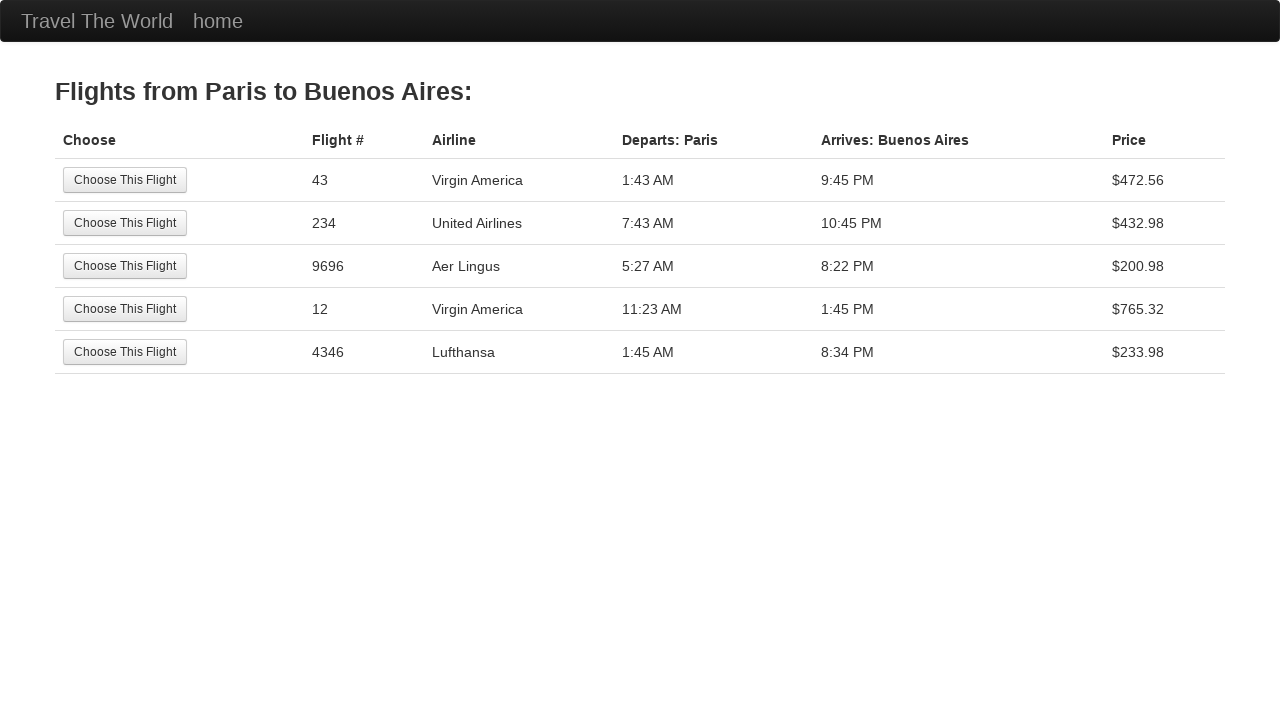

Selected a flight and clicked submit at (125, 180) on input[type='submit']
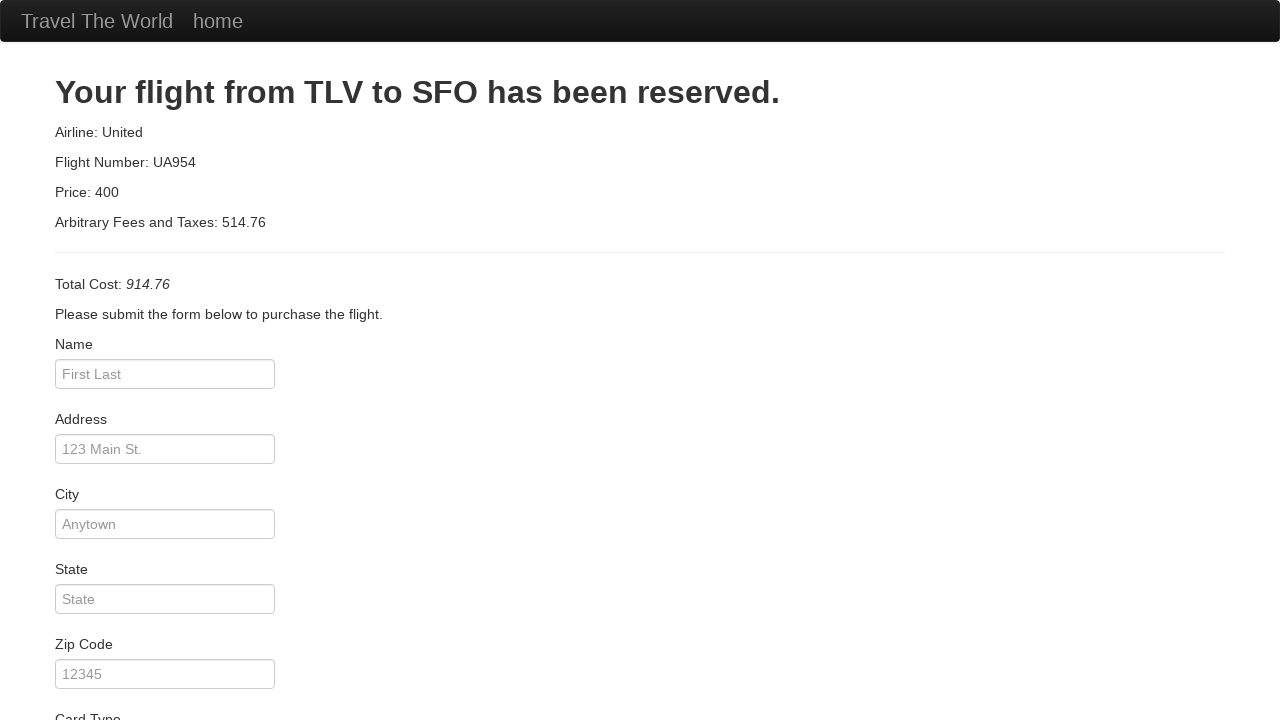

Navigated to purchase page to complete booking
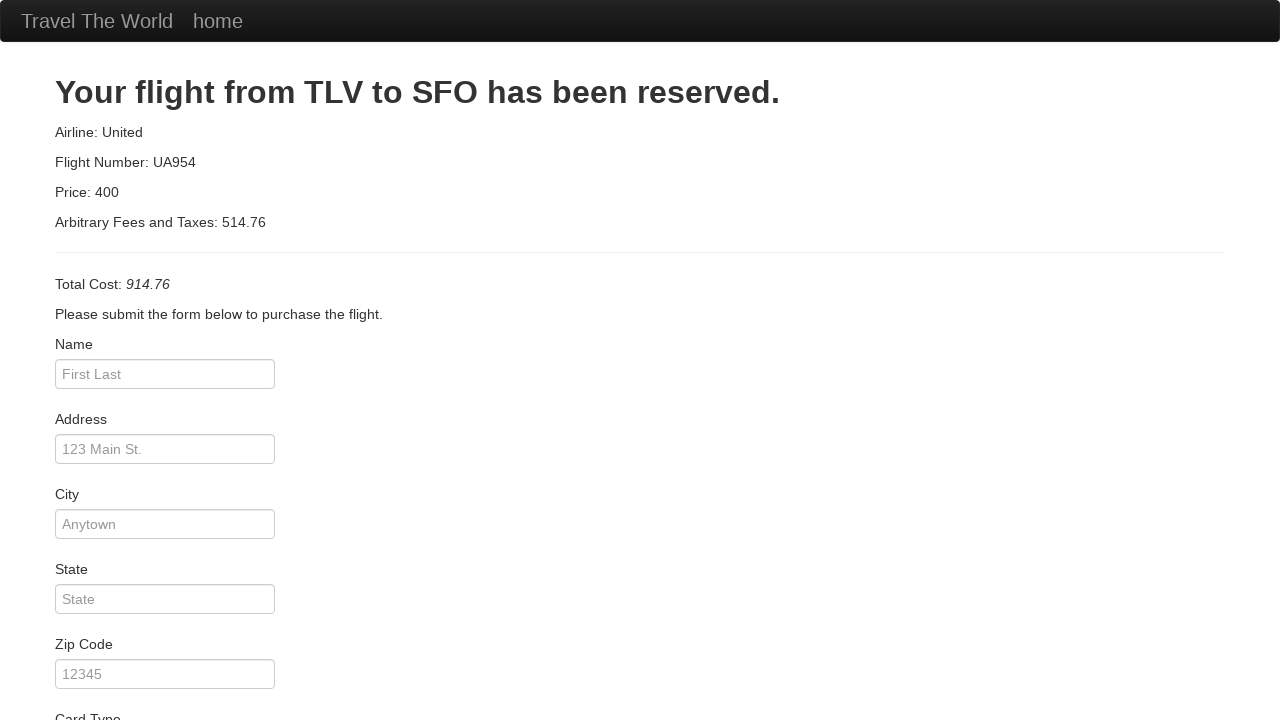

Submitted purchase form to complete transaction at (118, 685) on input[type='submit']
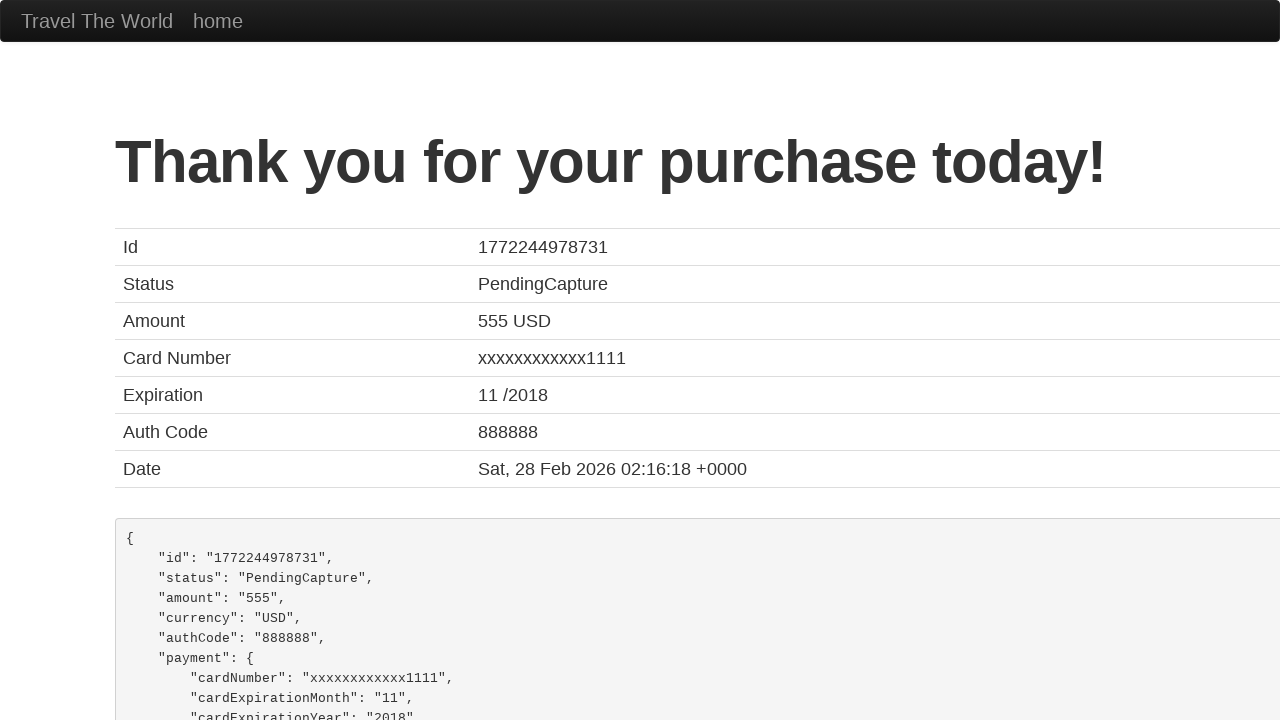

Navigated to confirmation page
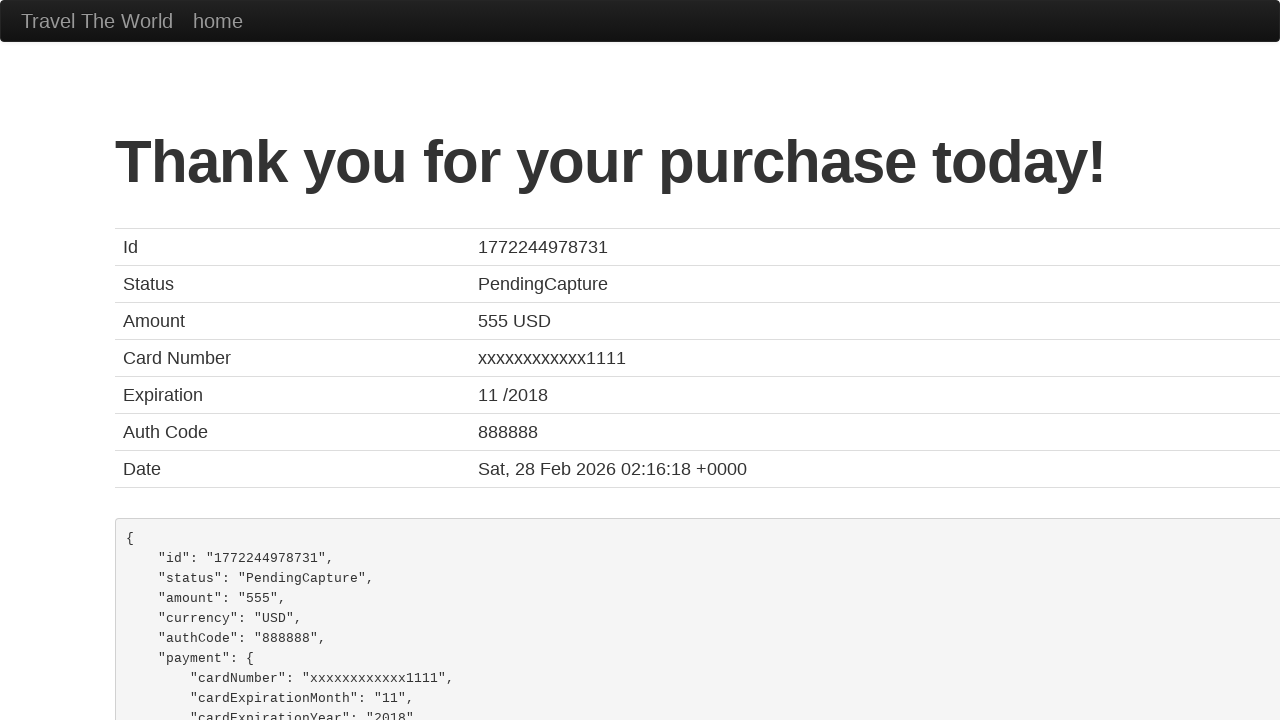

Confirmation message 'Thank you for your purchase today!' is displayed
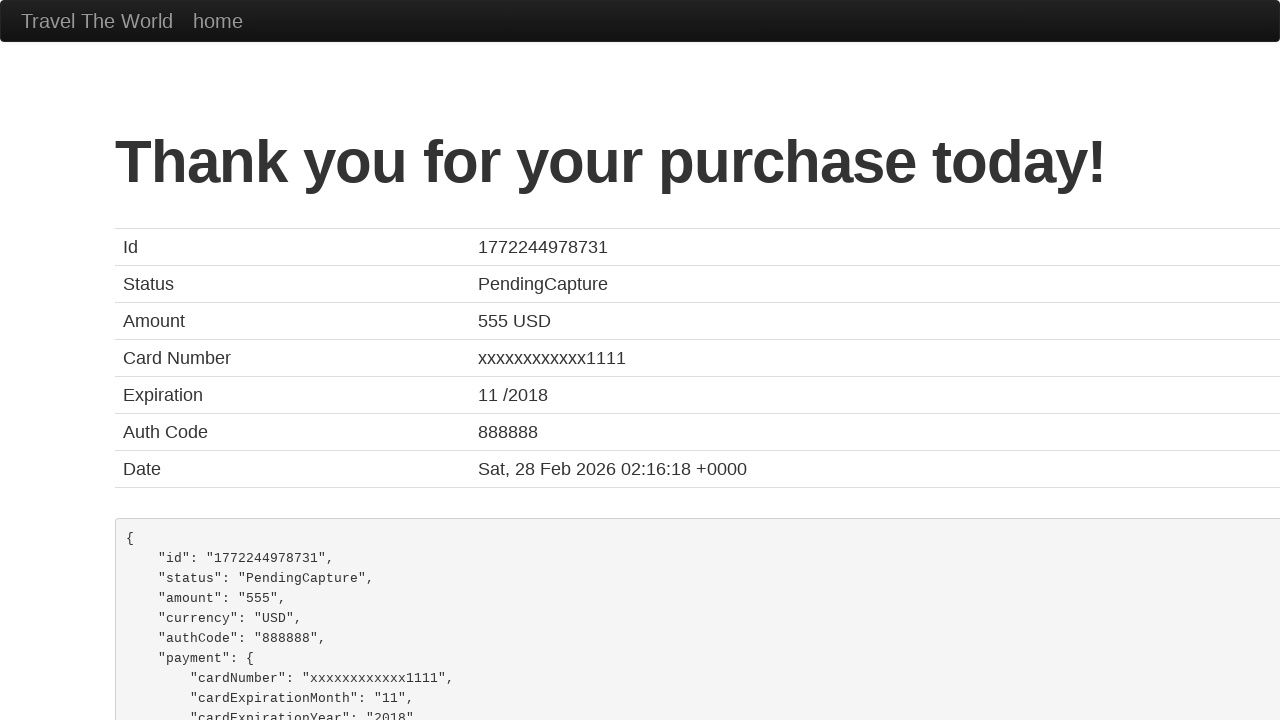

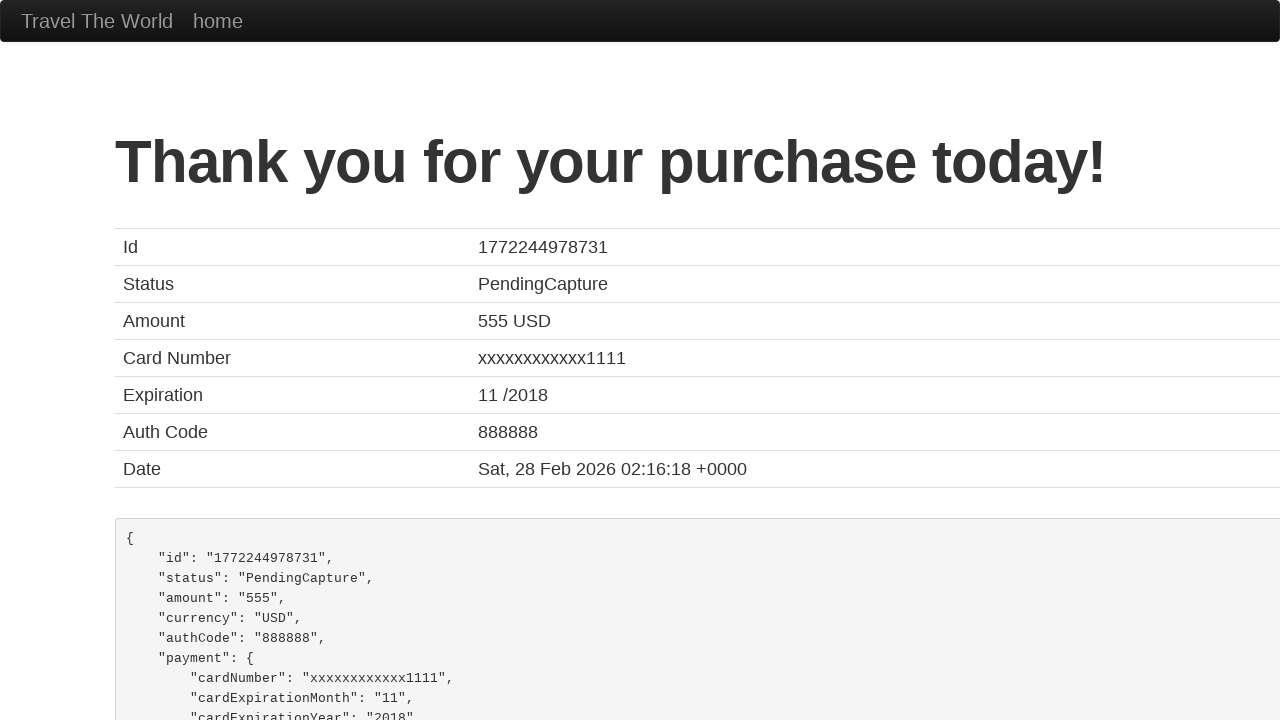